Tests adding multiple items to the todo list and verifies the count is correct

Starting URL: https://todomvc.com/examples/react/dist/

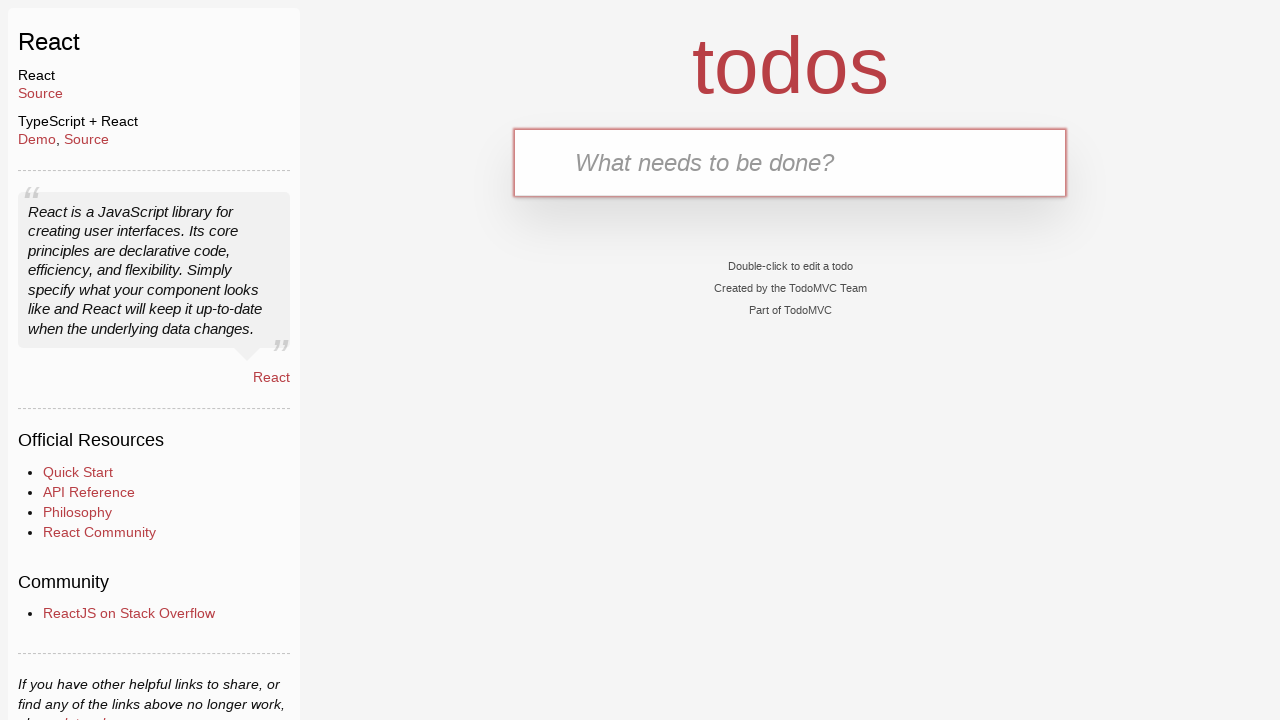

Filled todo input with 'Buy Sweets' on .new-todo
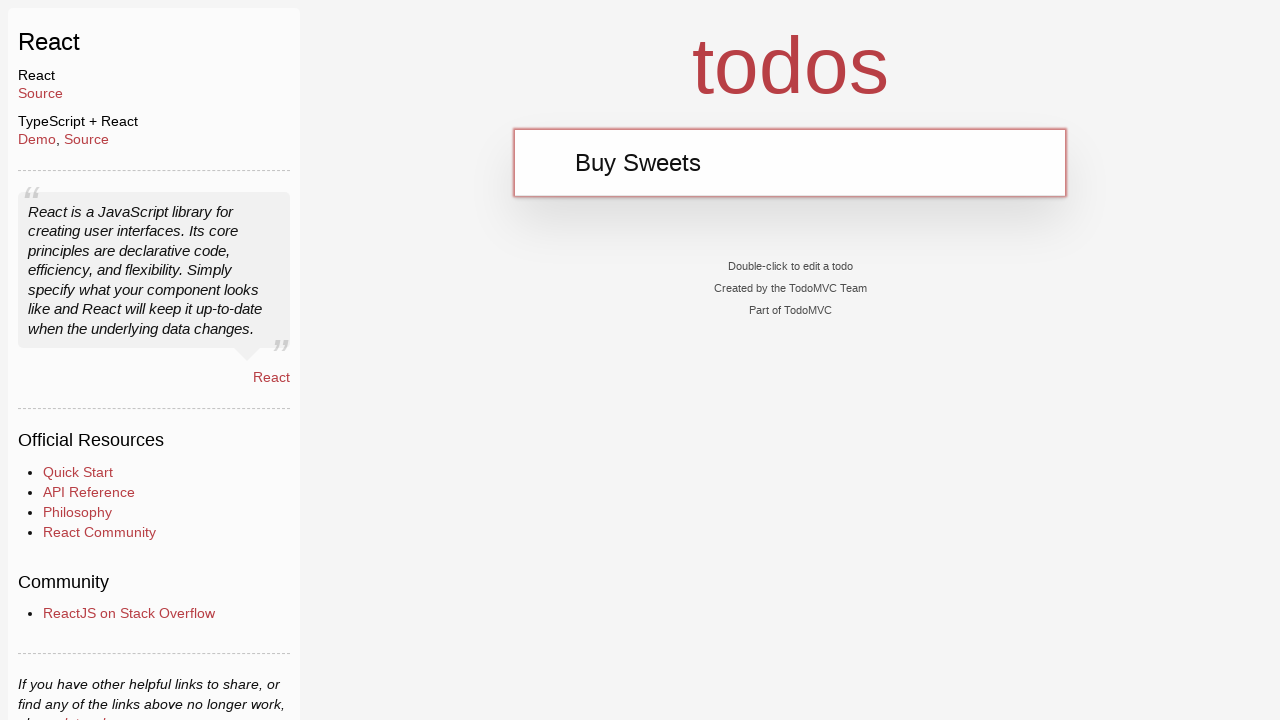

Pressed Enter to add 'Buy Sweets' to the list on .new-todo
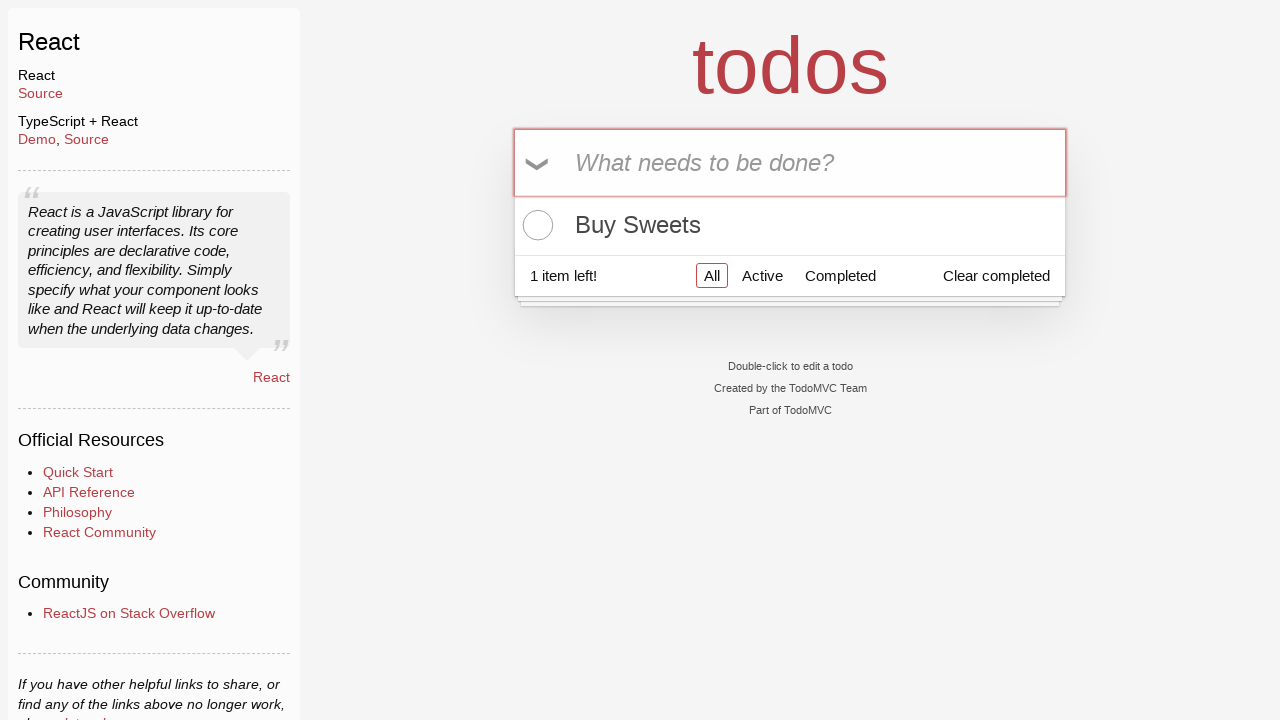

Filled todo input with 'Walk the dog' on .new-todo
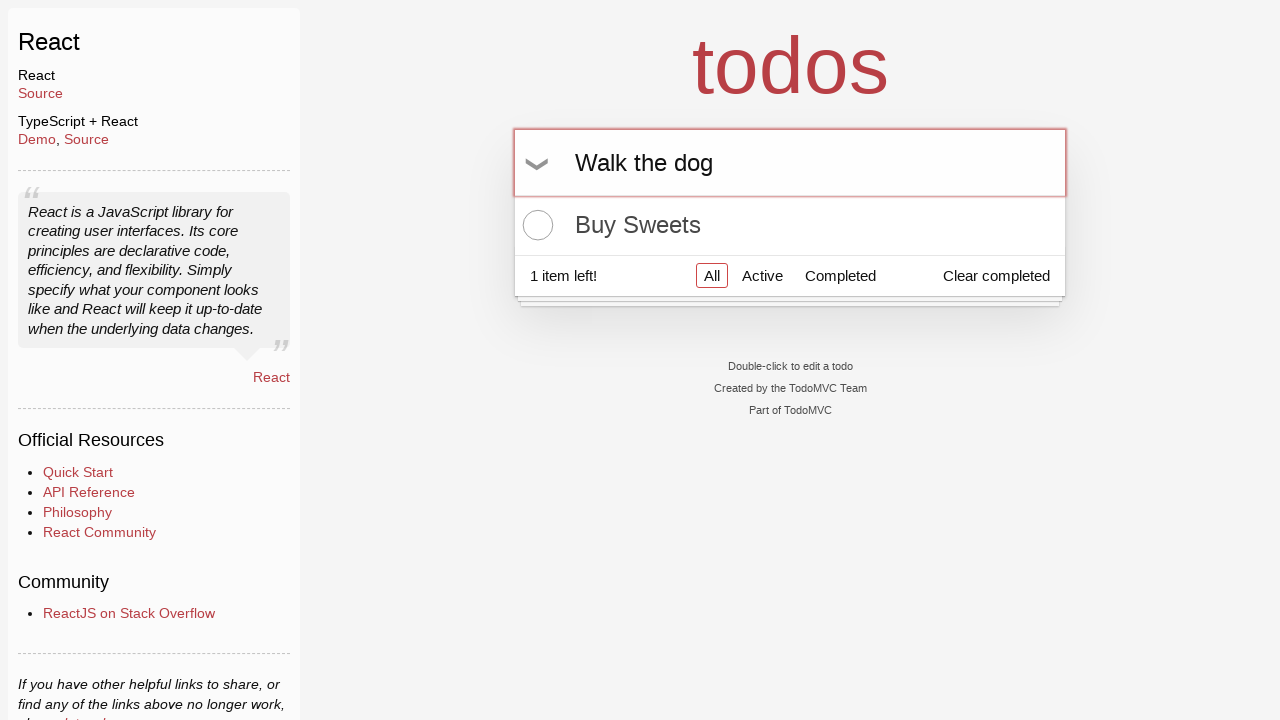

Pressed Enter to add 'Walk the dog' to the list on .new-todo
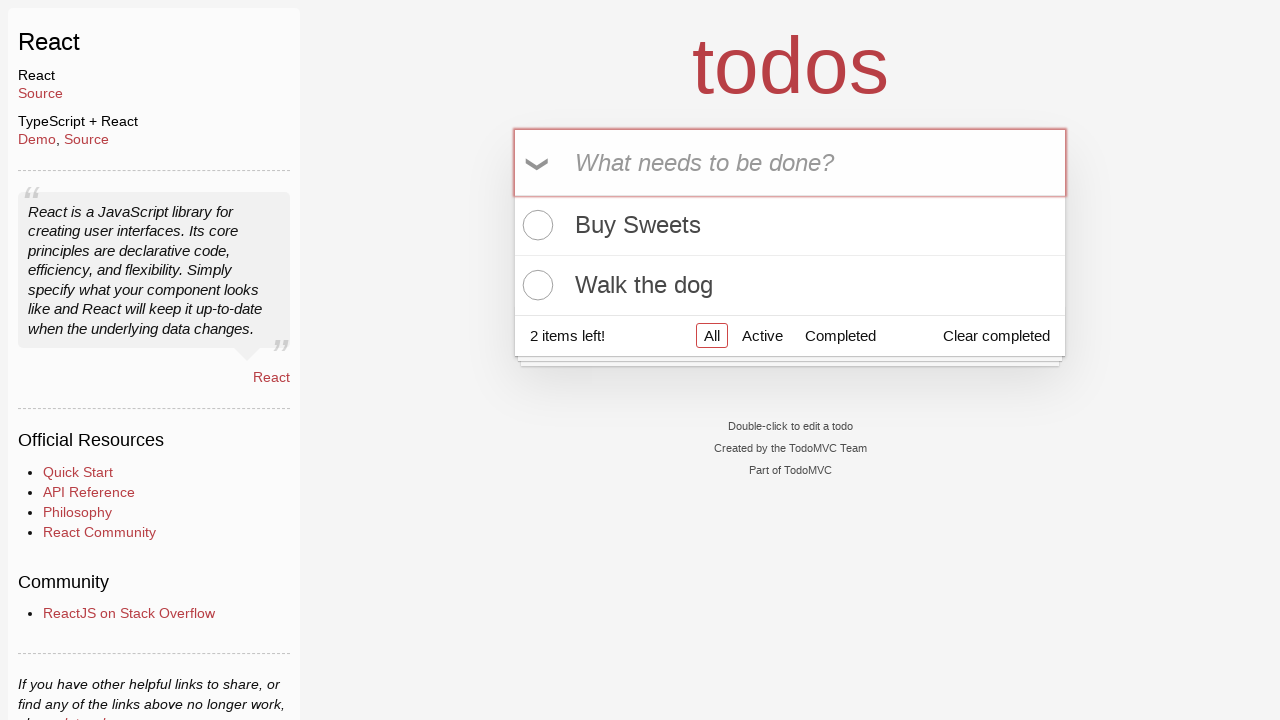

Filled todo input with 'Talk to Gary' on .new-todo
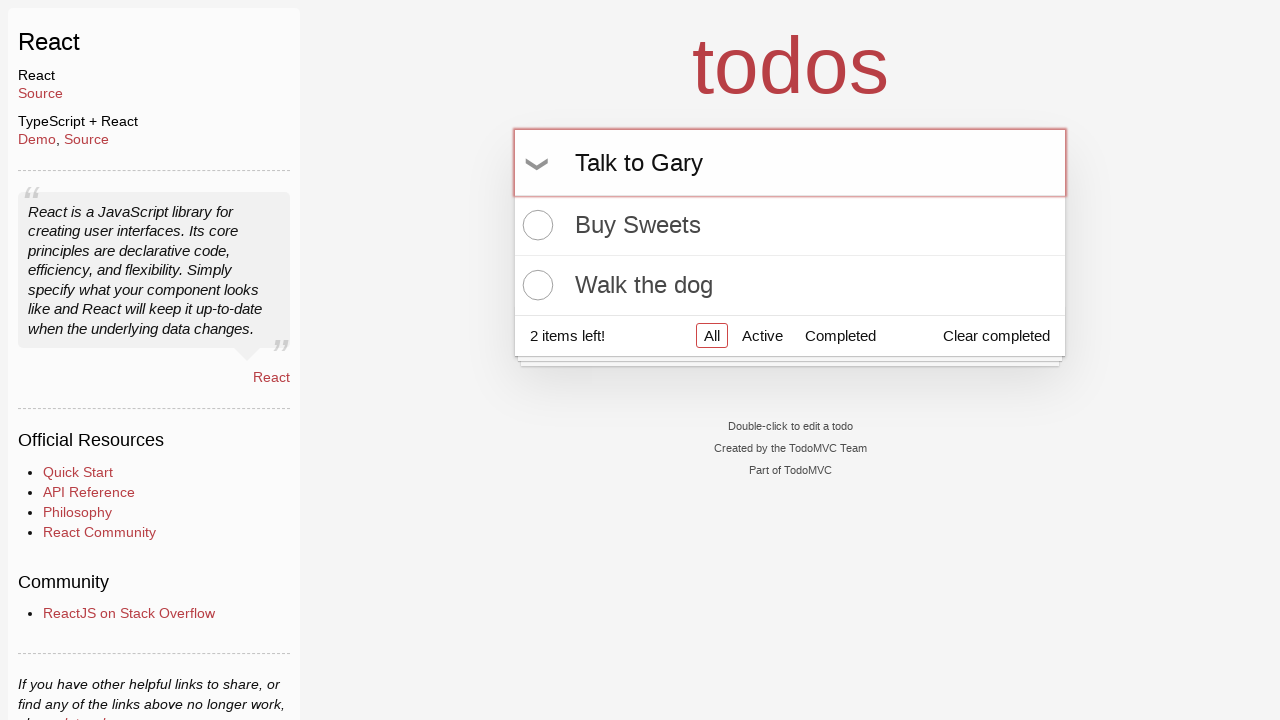

Pressed Enter to add 'Talk to Gary' to the list on .new-todo
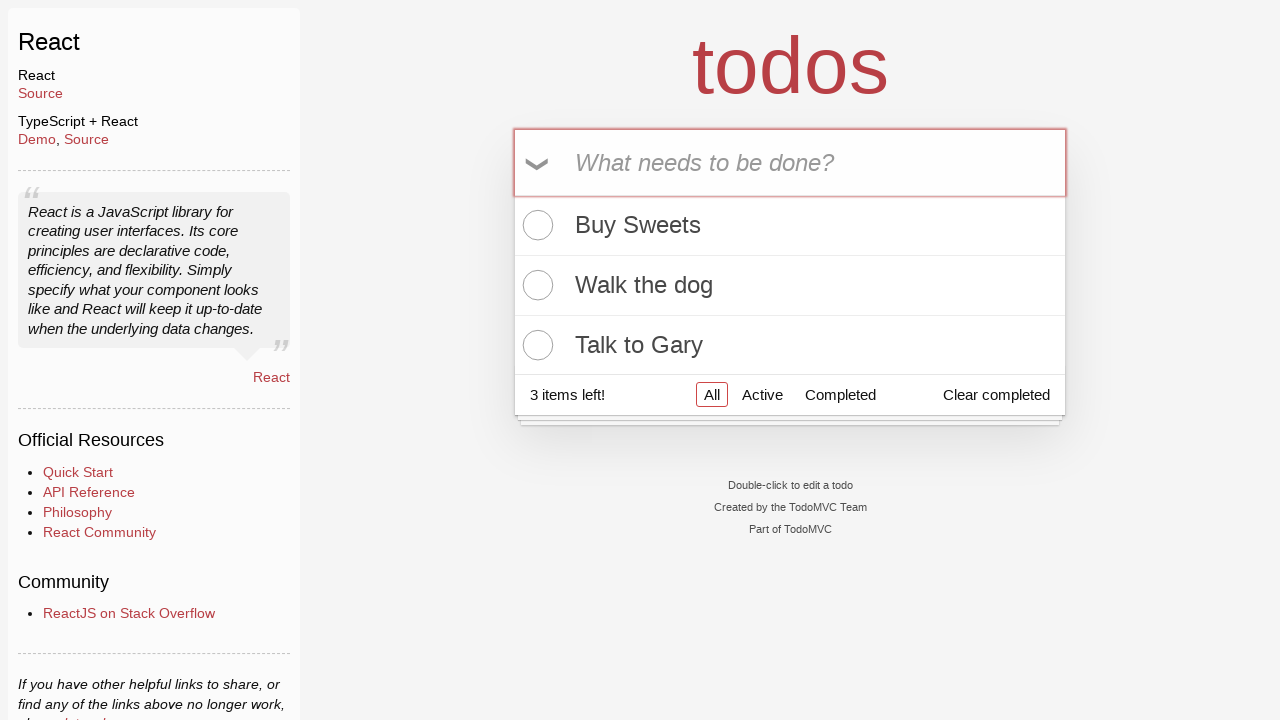

Filled todo input with 'Return Next items' on .new-todo
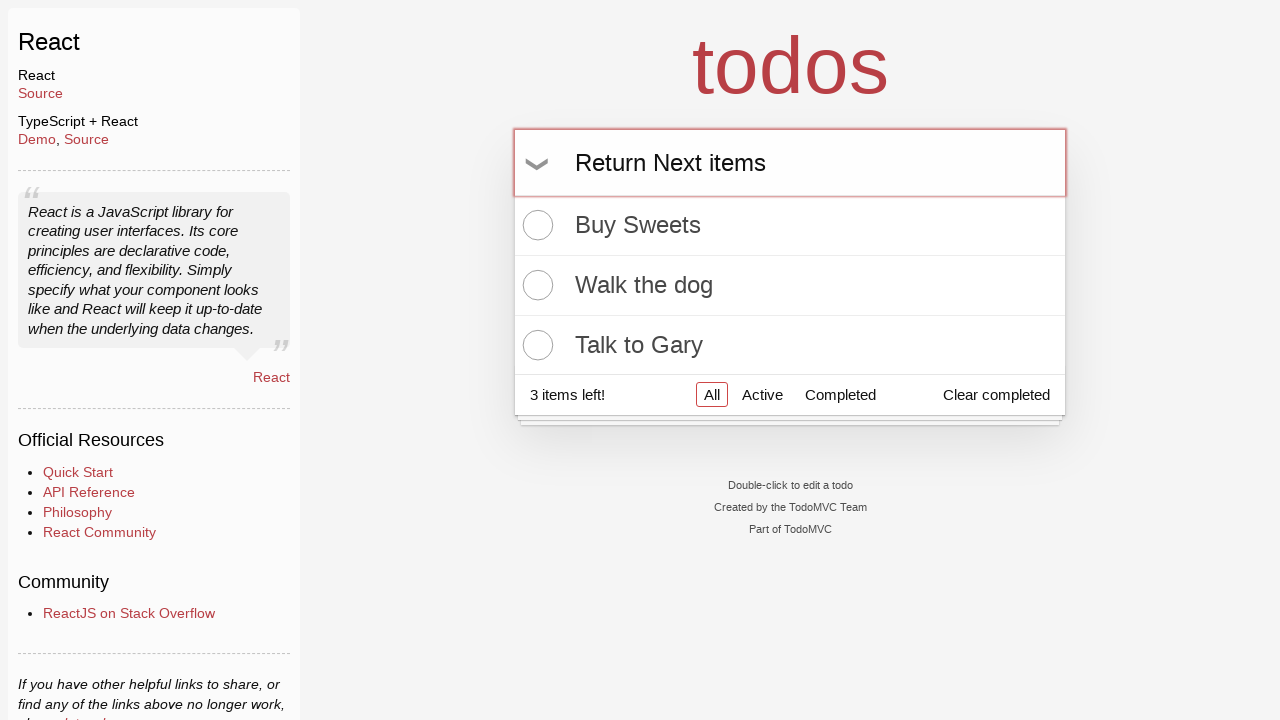

Pressed Enter to add 'Return Next items' to the list on .new-todo
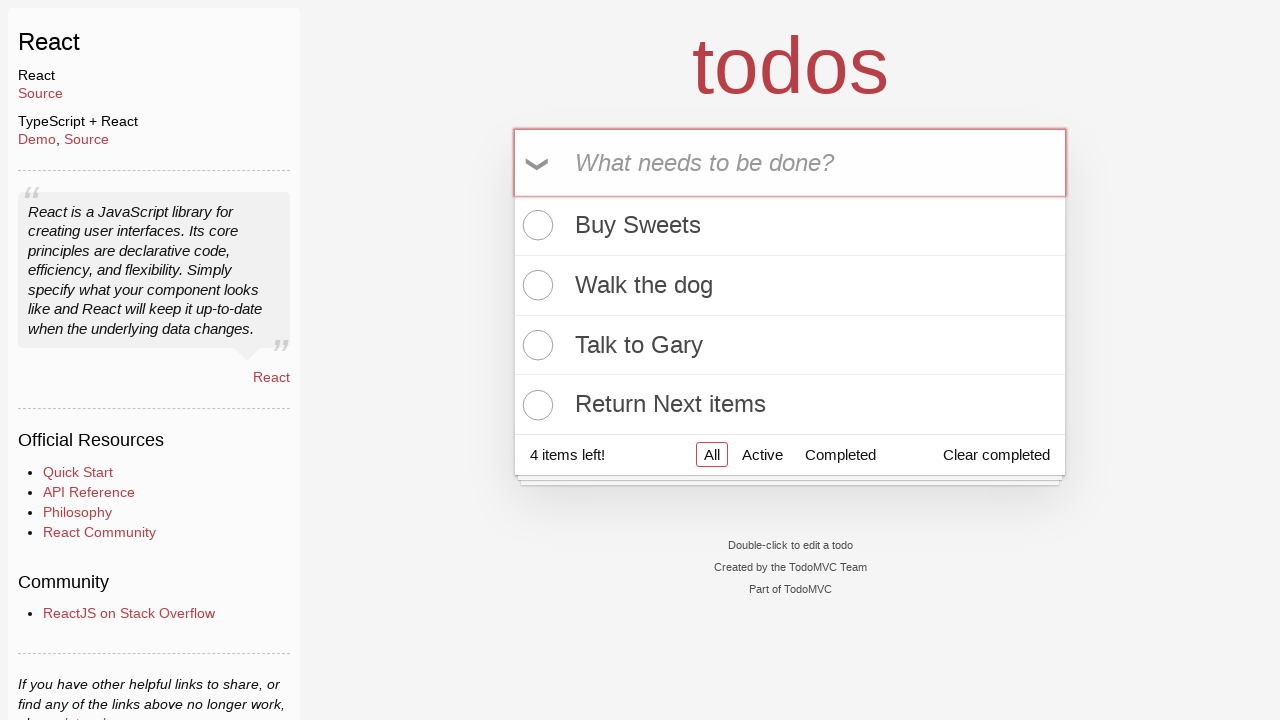

Filled todo input with 'Read a book' on .new-todo
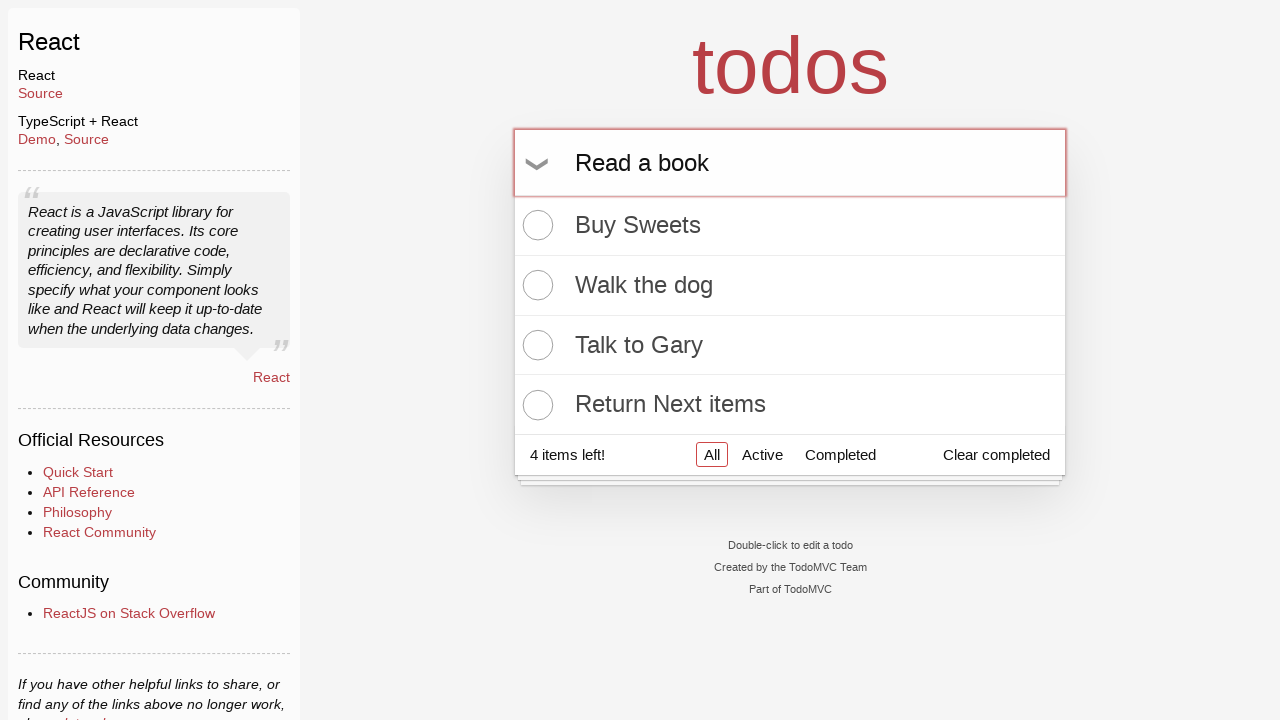

Pressed Enter to add 'Read a book' to the list on .new-todo
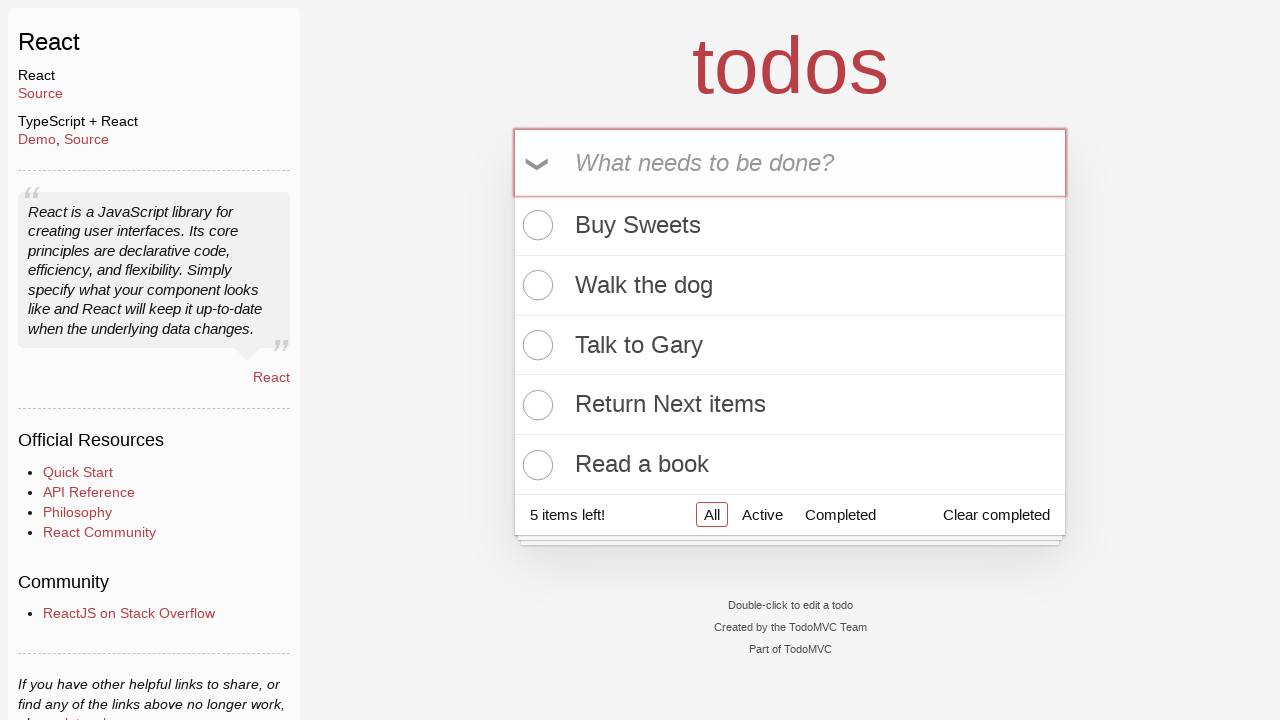

Verified all 5 todo items are displayed in the list
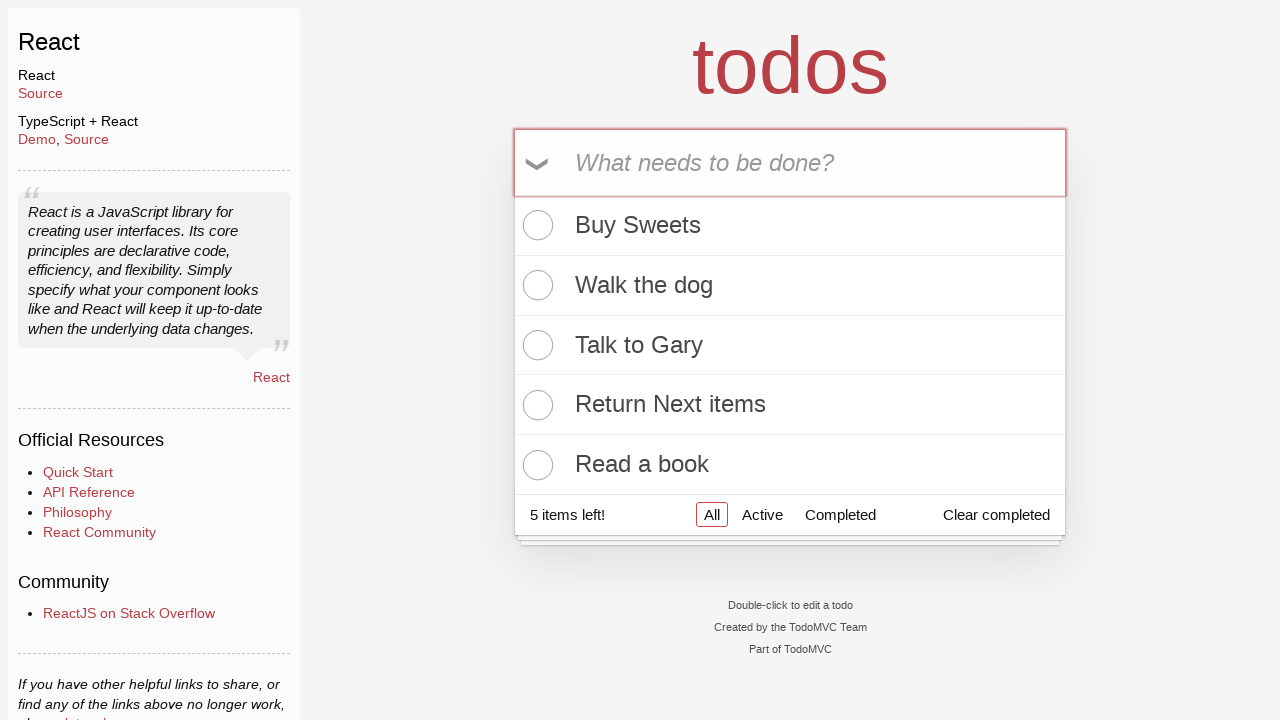

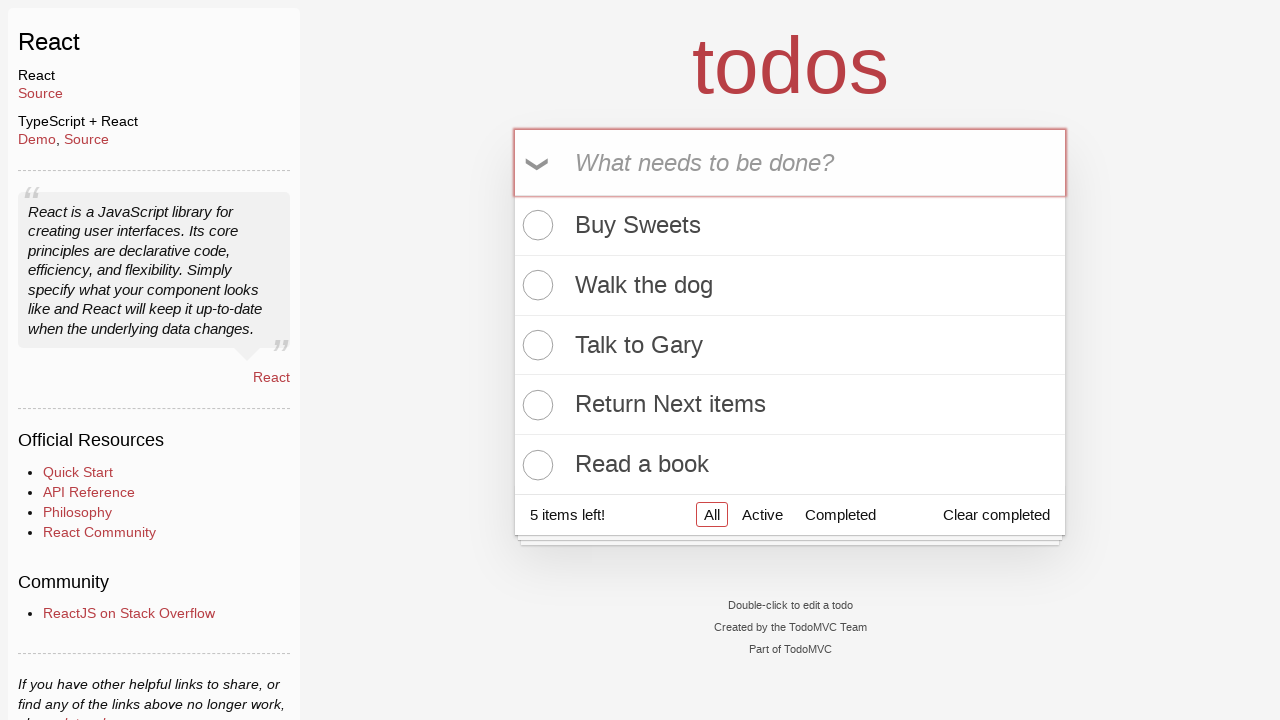